Tests the sorting dropdown functionality for products sorted by price from low to high

Starting URL: https://www.saucedemo.com/

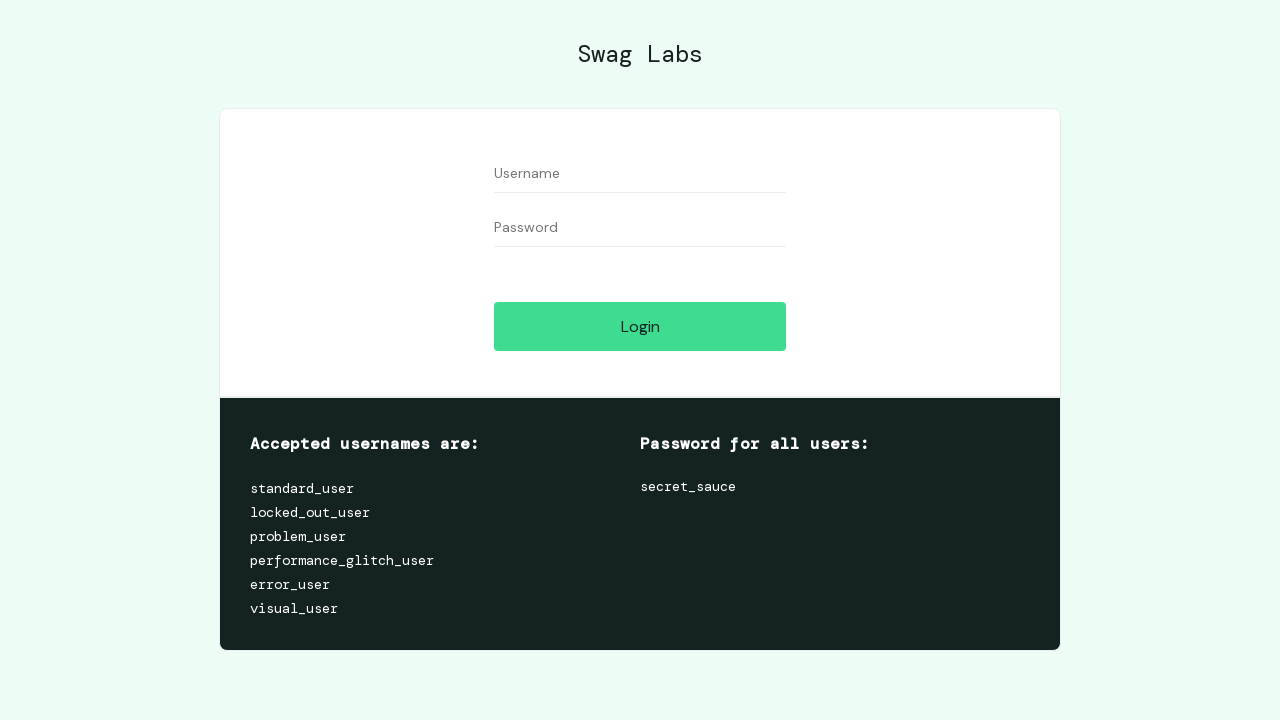

Filled username field with 'standard_user' on #user-name
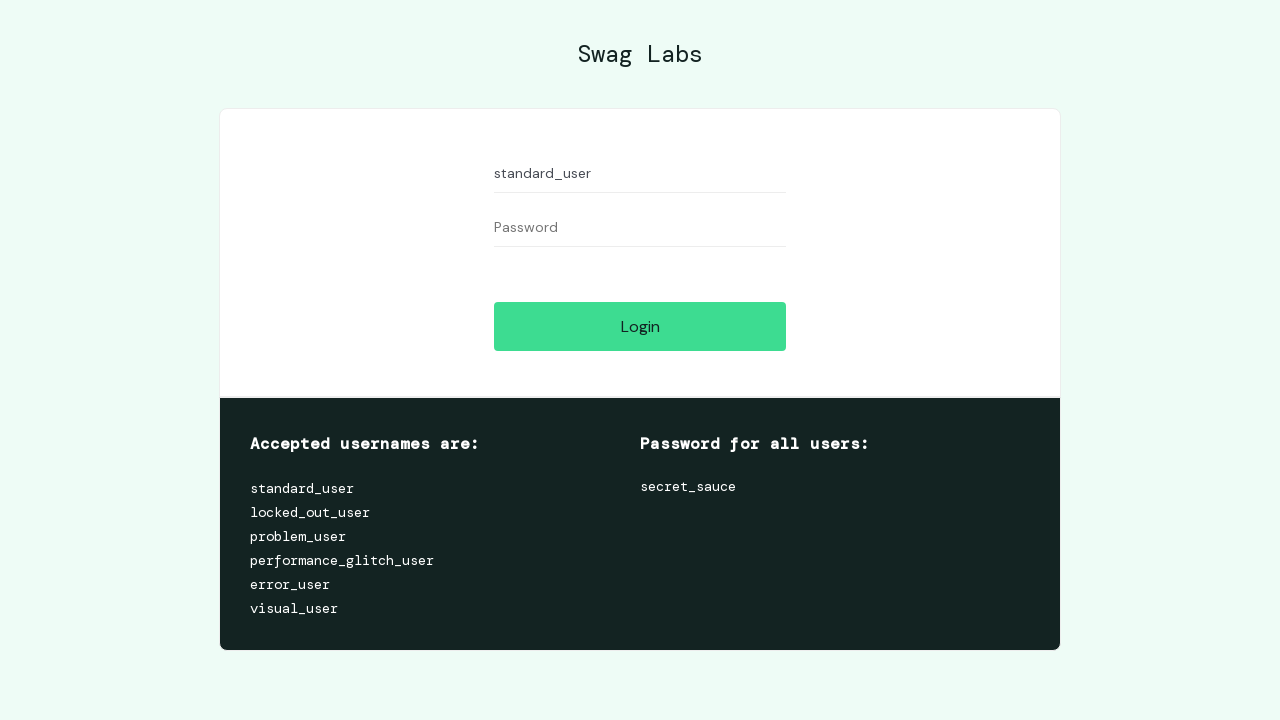

Filled password field with 'secret_sauce' on #password
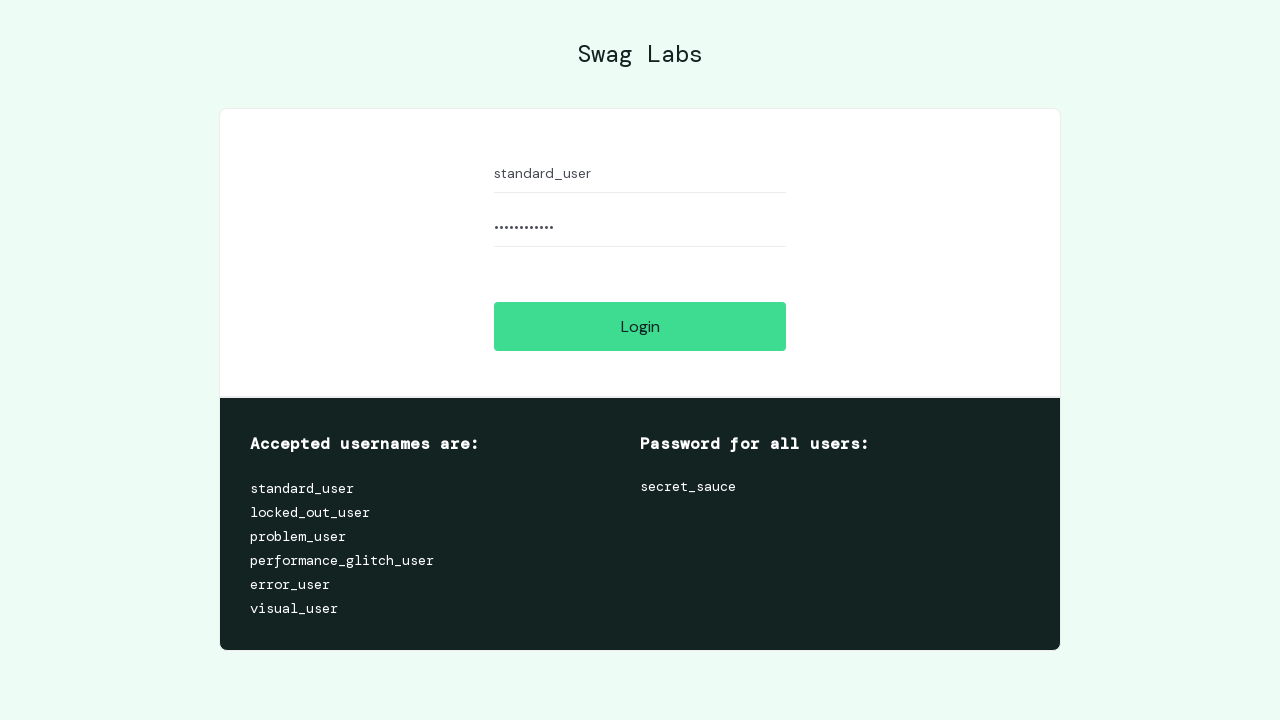

Clicked login button to authenticate at (640, 326) on #login-button
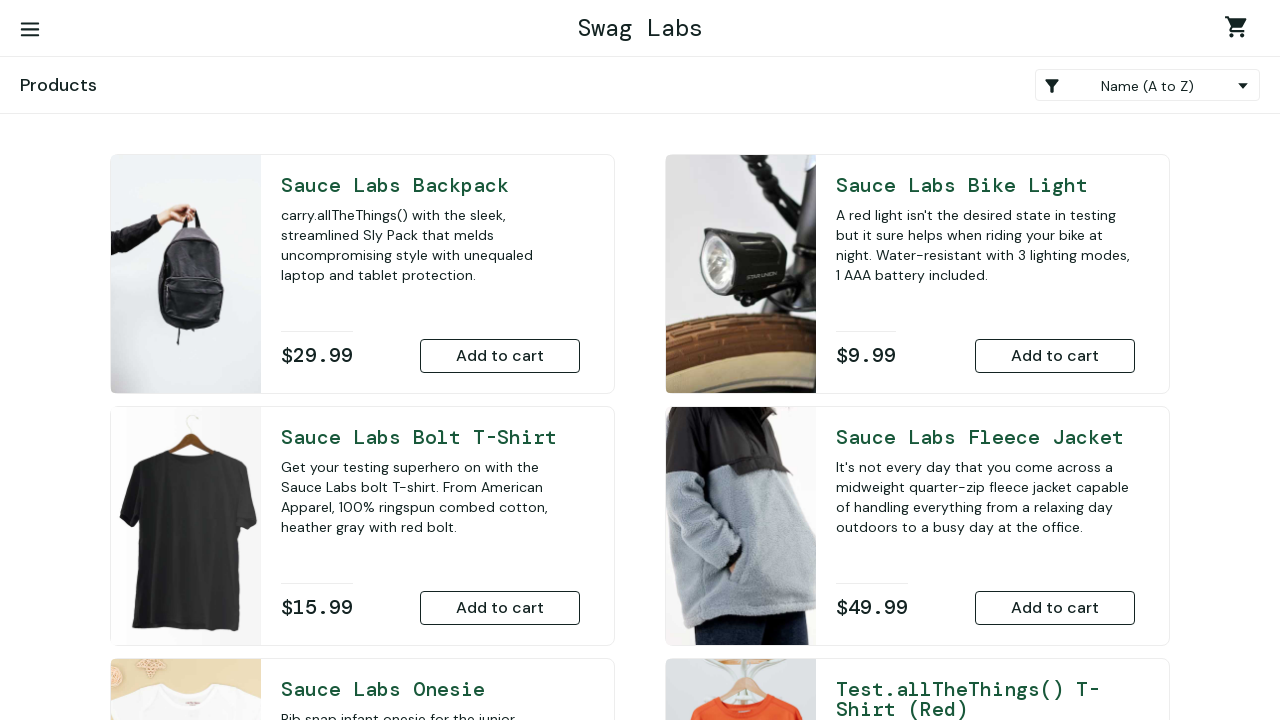

Selected sorting option 'Price (low to high)' from dropdown on select.product_sort_container
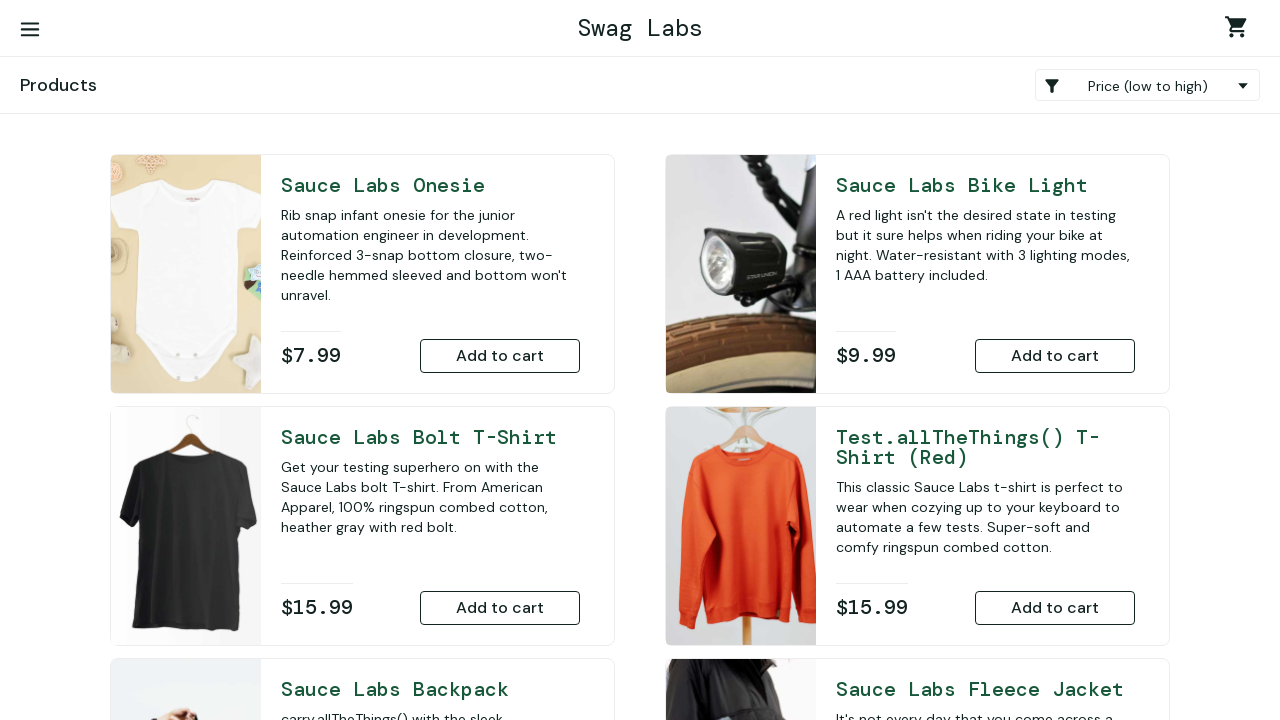

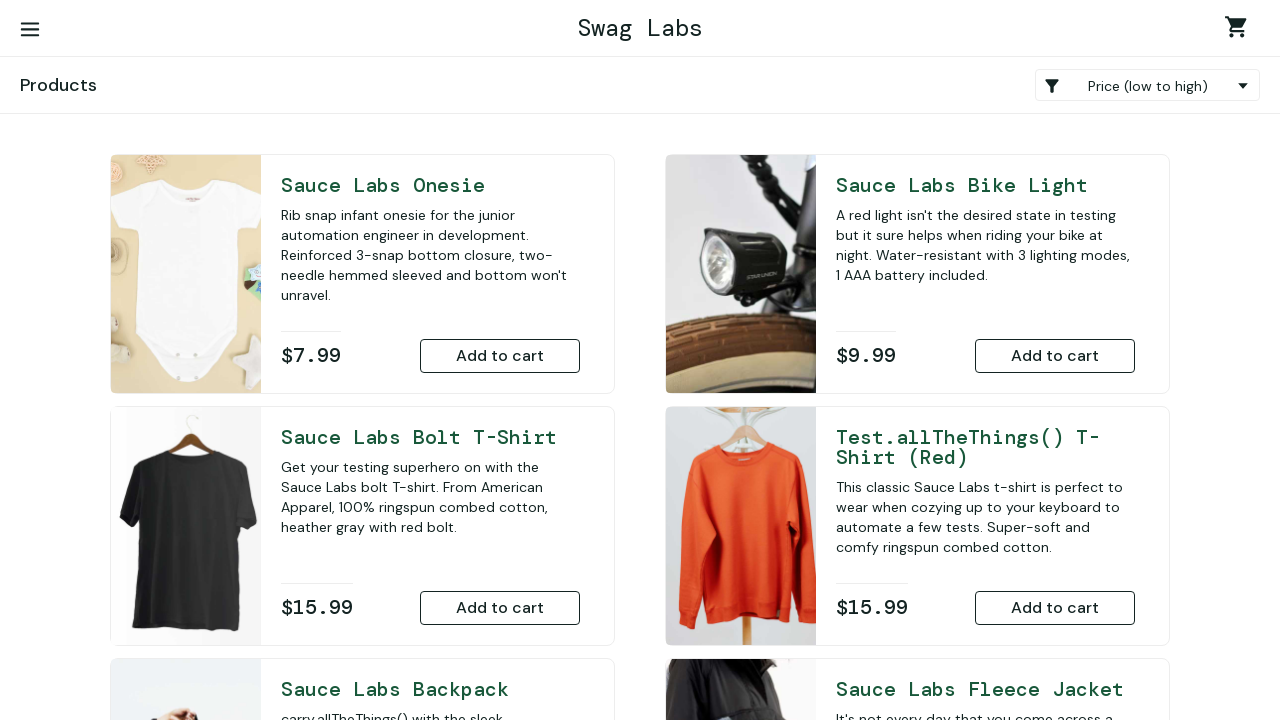